Tests form interaction by entering a name in an input field and selecting a female radio button option on a test automation practice page.

Starting URL: http://testautomationpractice.blogspot.com

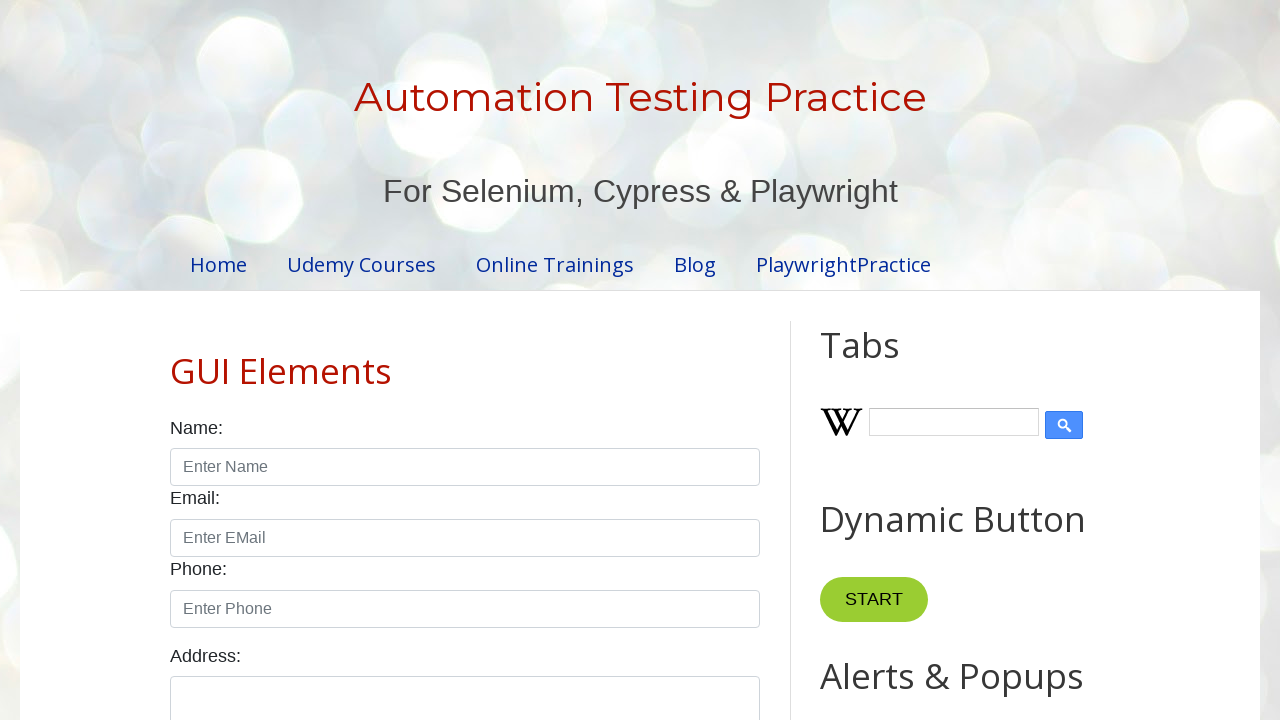

Set viewport size to 1920x1080
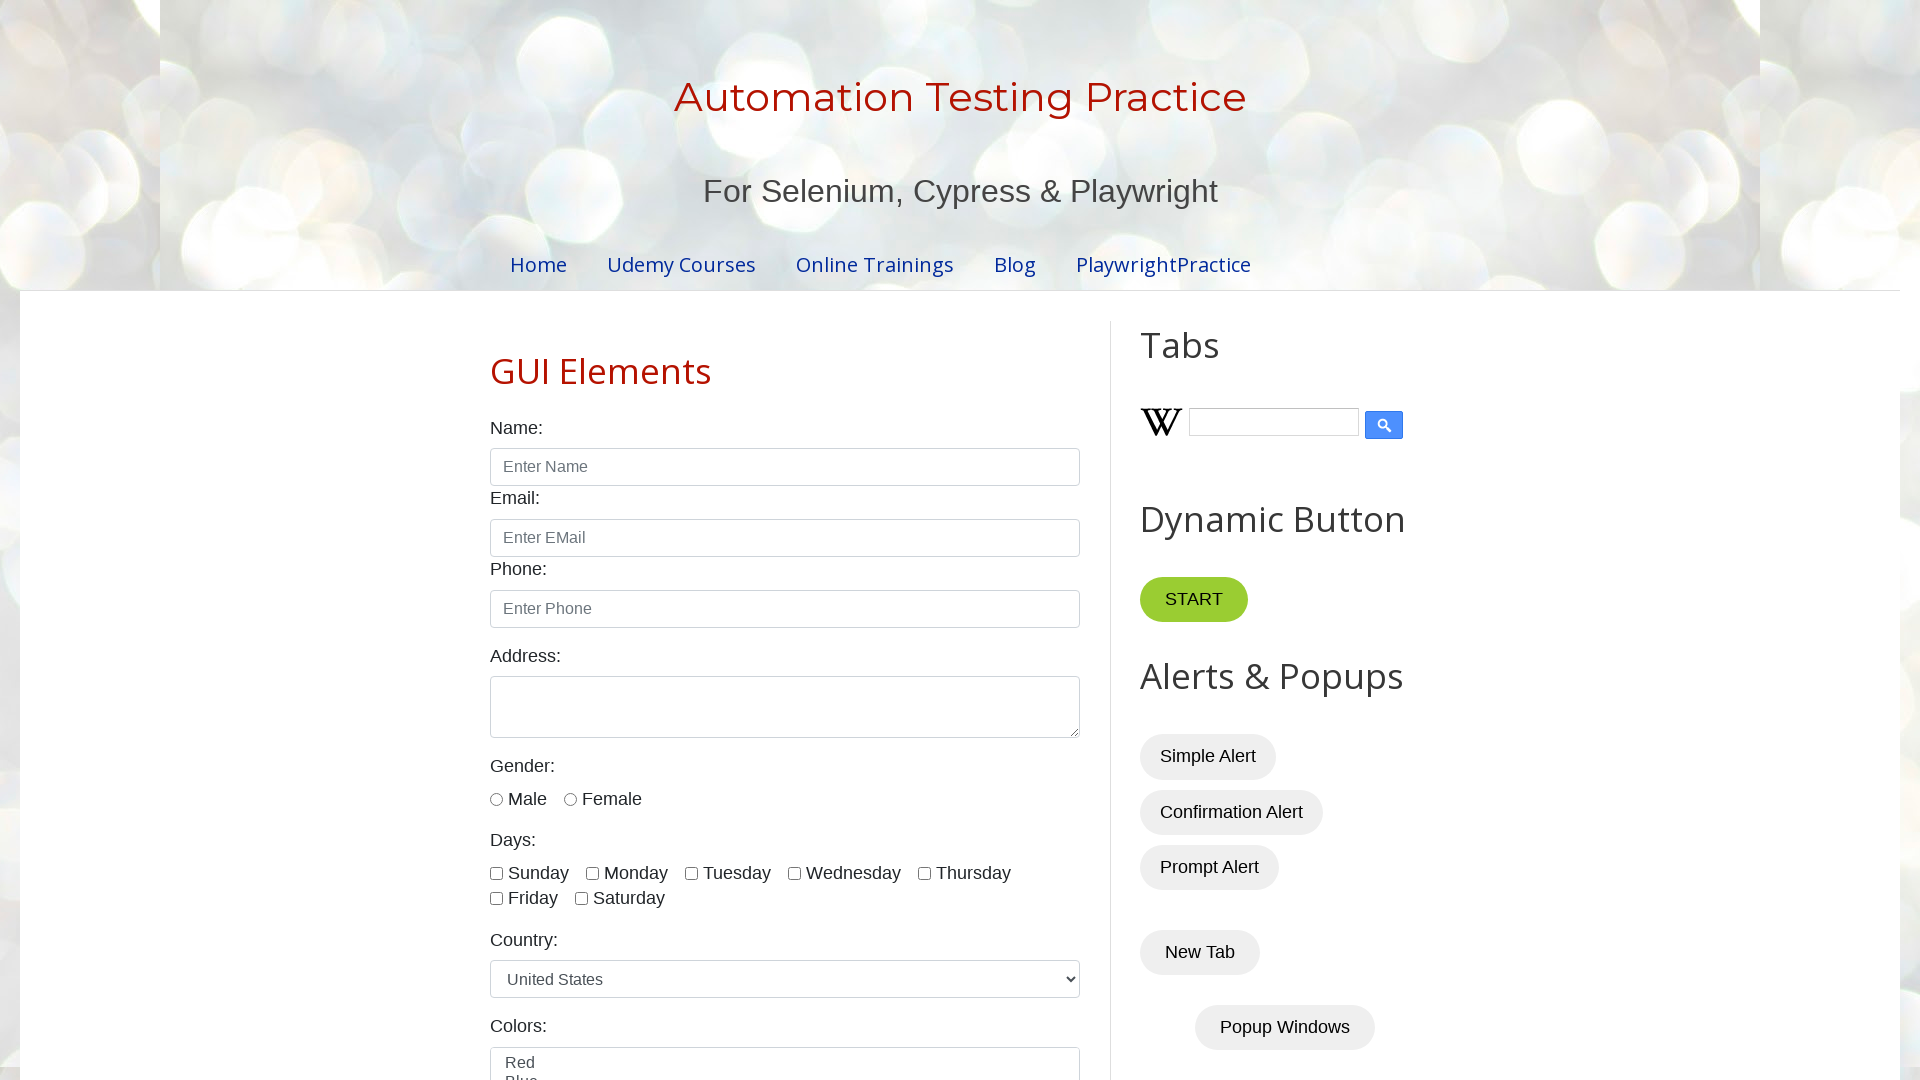

Filled name input field with 'Sagar' on input#name
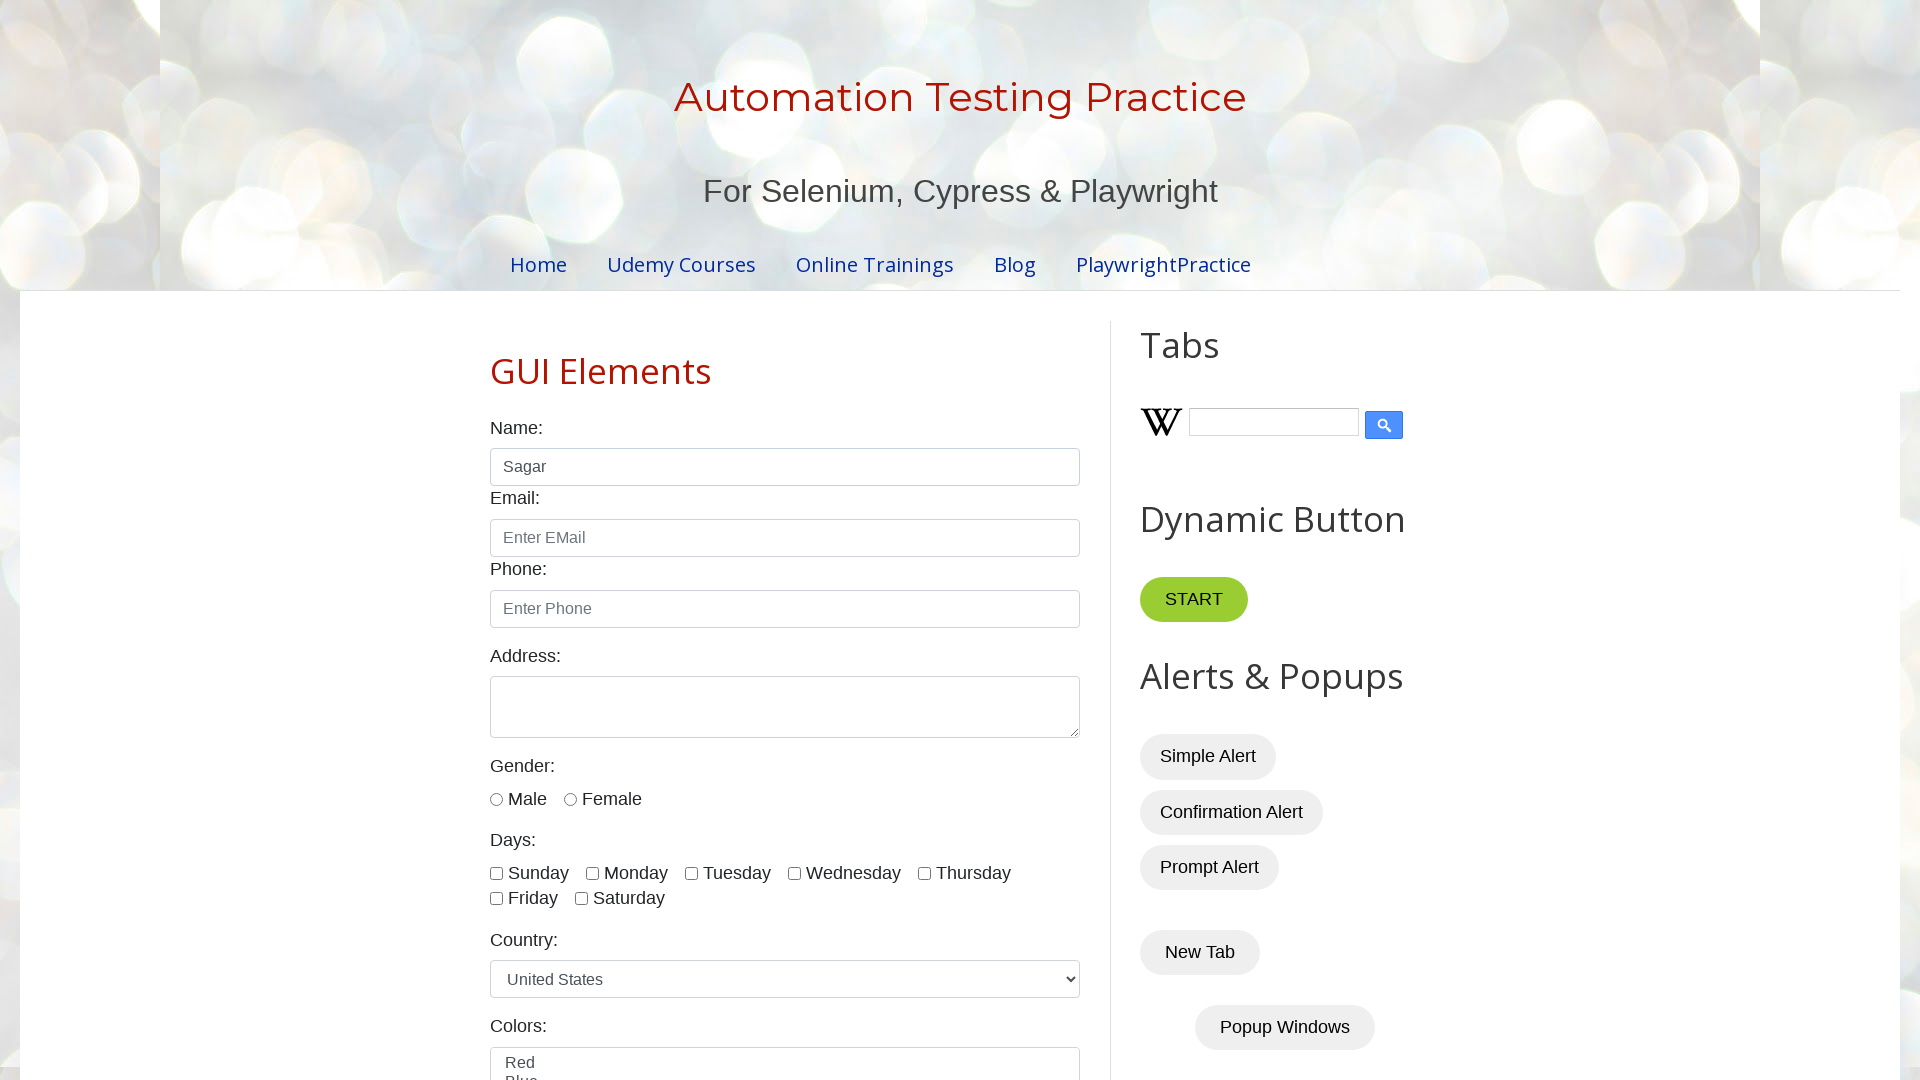

Selected female radio button option at (570, 799) on input#female
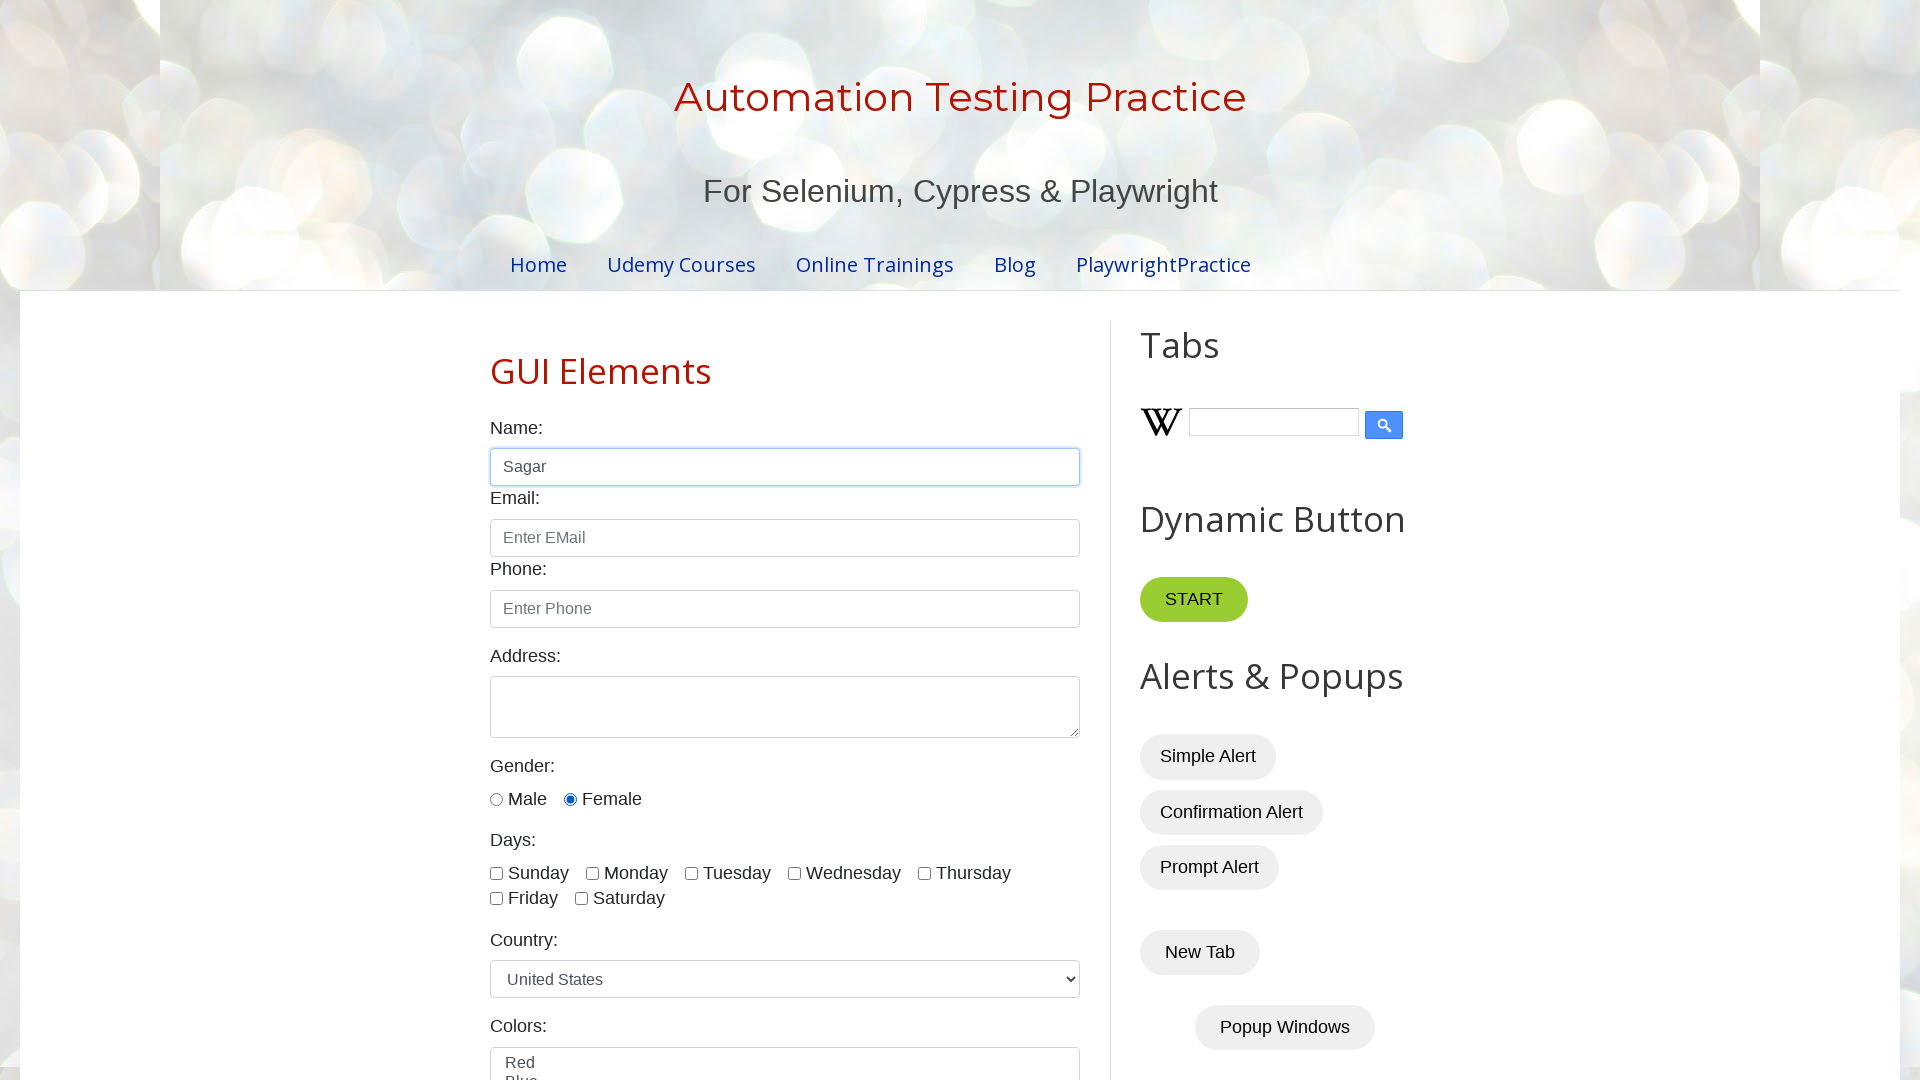

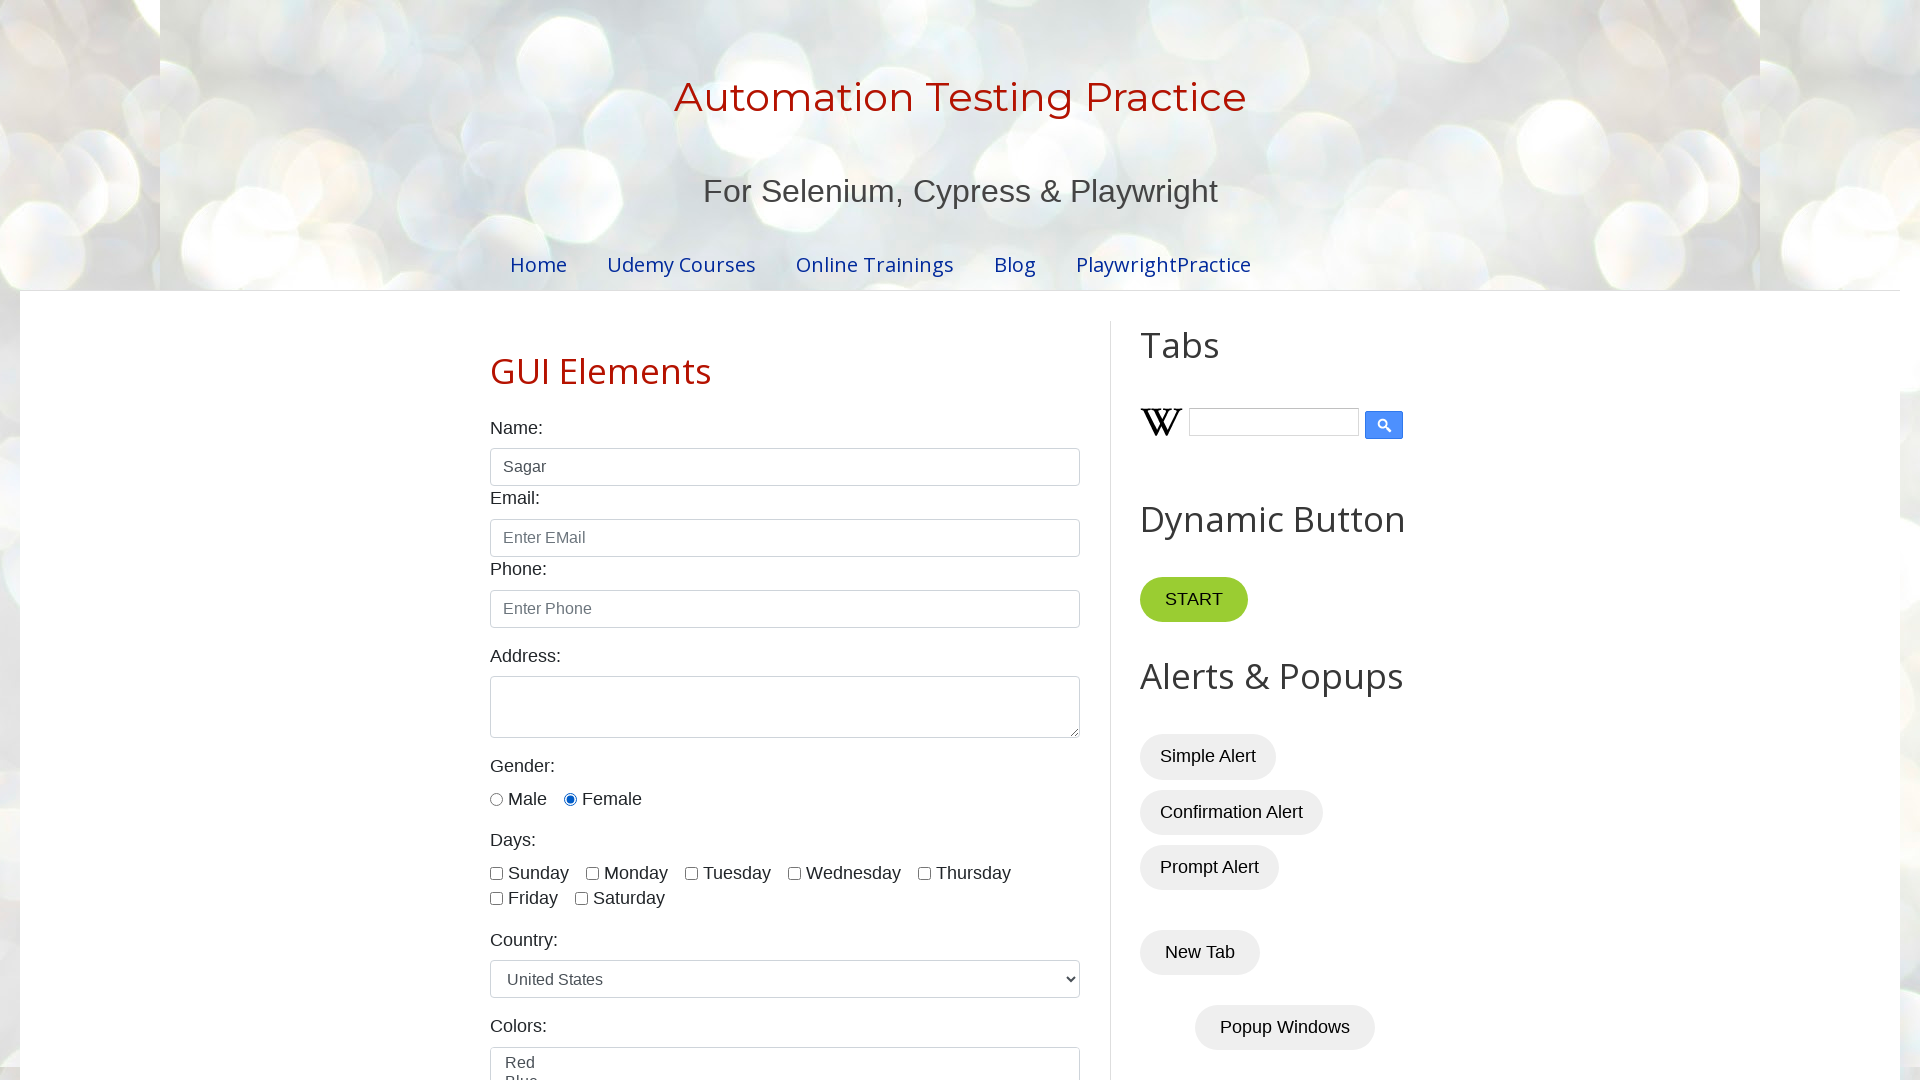